Tests redirection by clicking the redirect link and verifying navigation to the Status Codes page

Starting URL: https://the-internet.herokuapp.com/

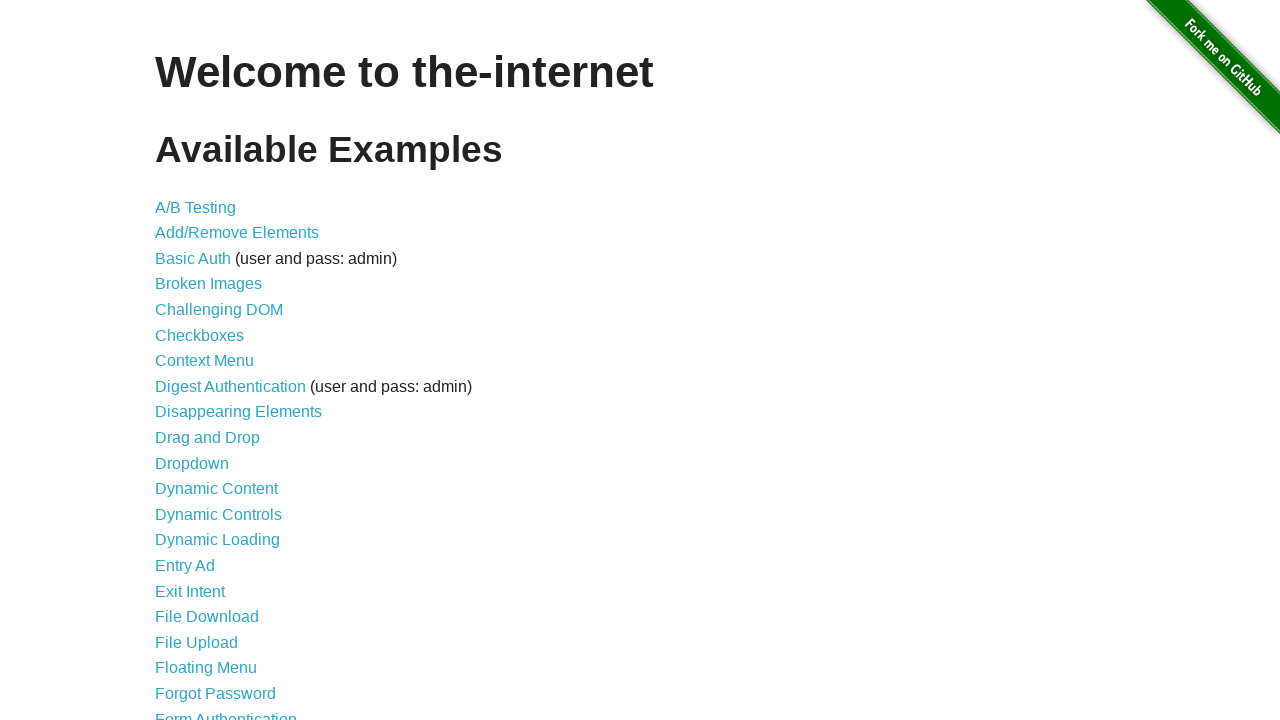

Clicked on 'Redirect Link' navigation link at (202, 446) on a:has-text('Redirect Link')
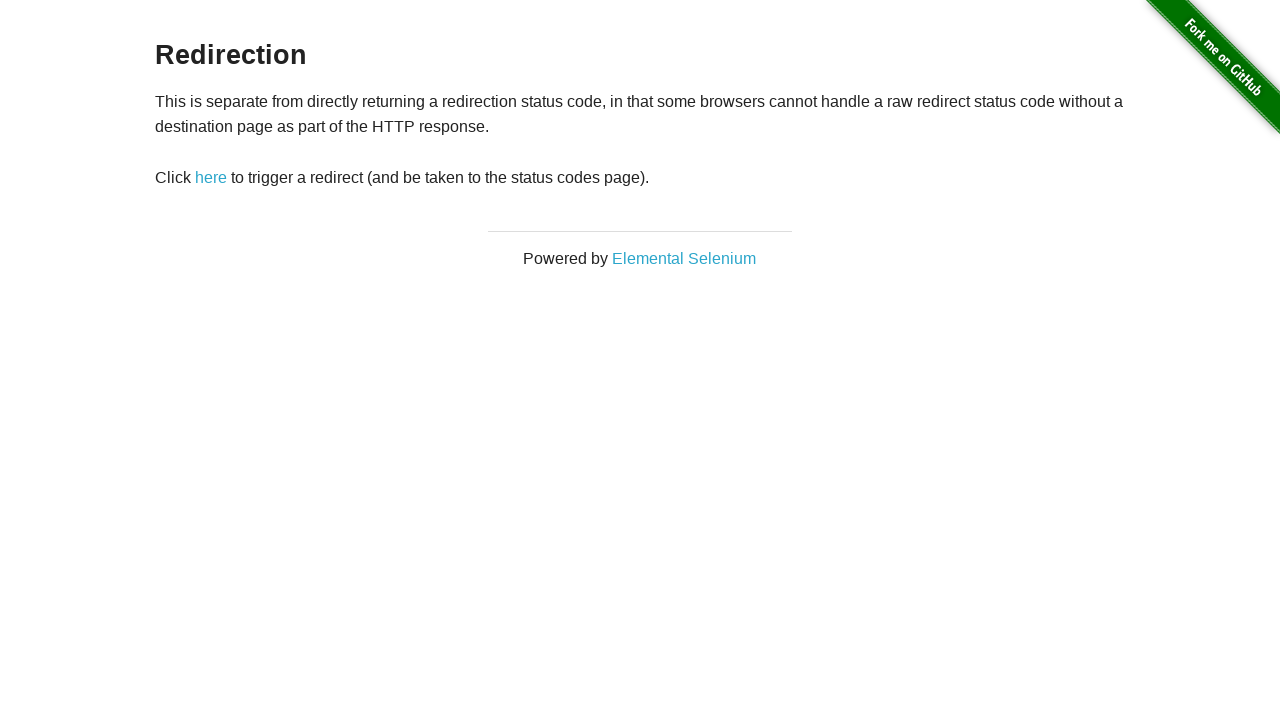

Clicked the redirect button at (211, 178) on #redirect
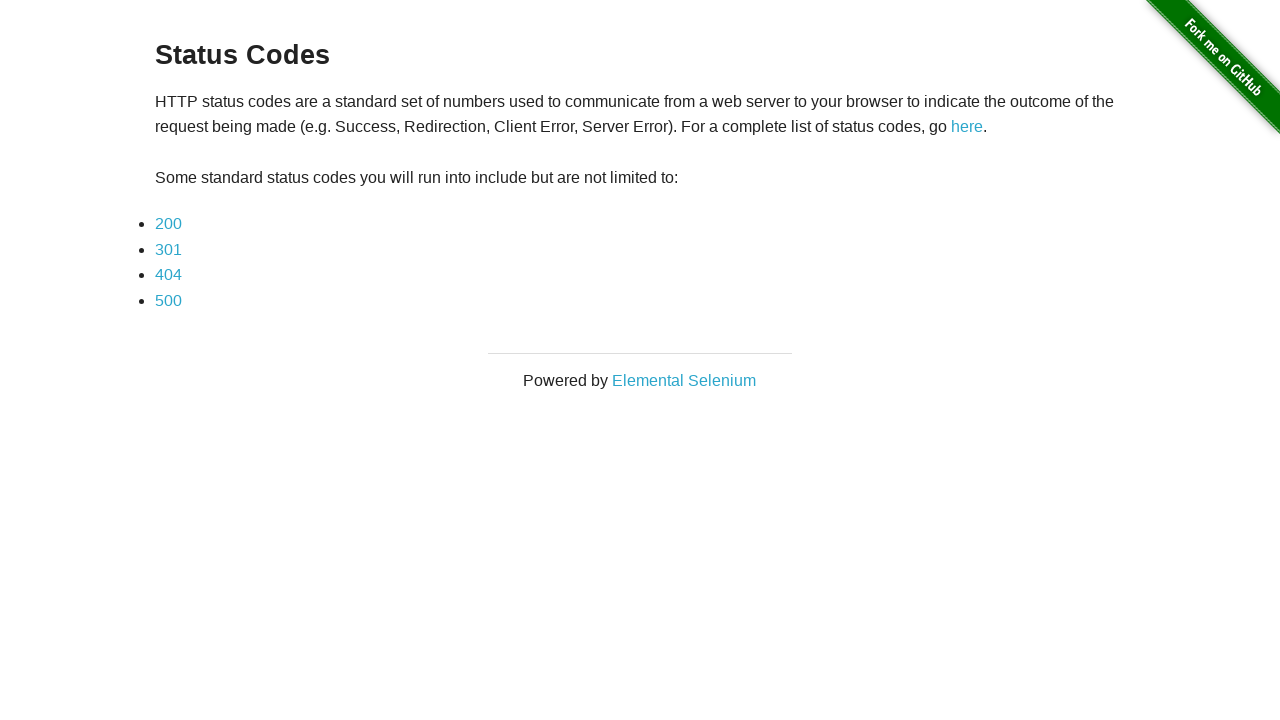

Verified navigation to Status Codes page by waiting for heading
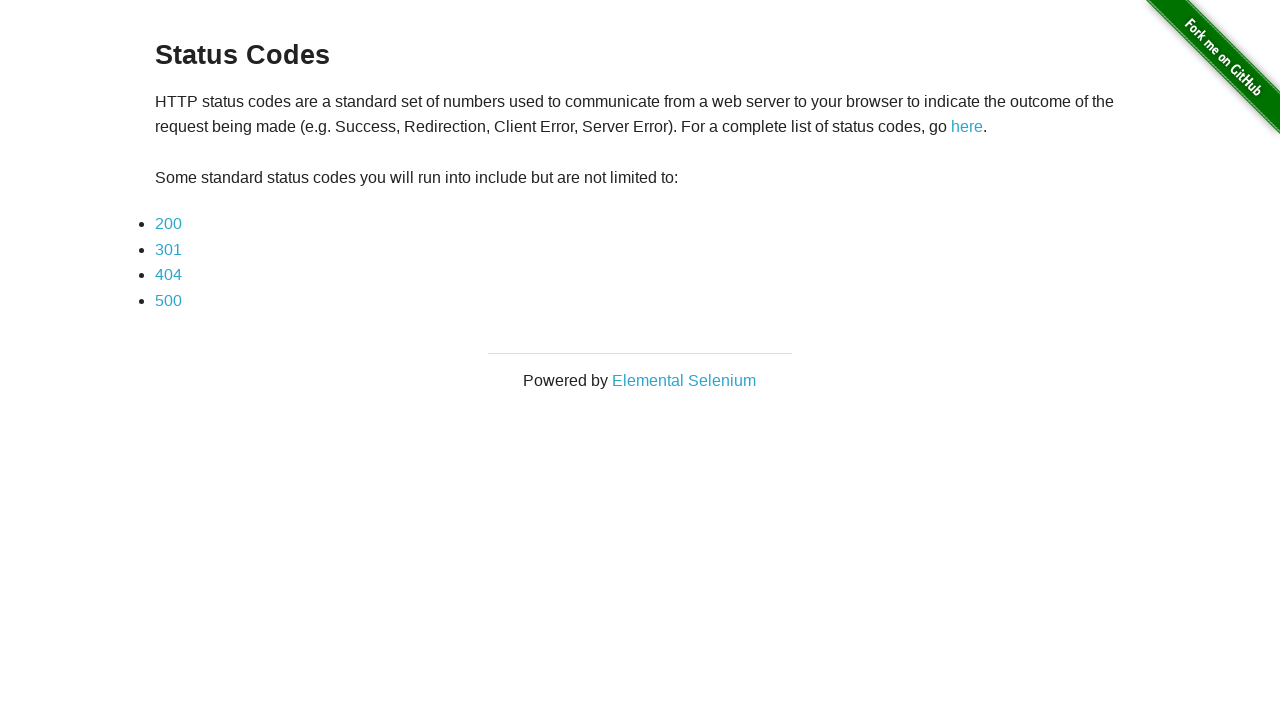

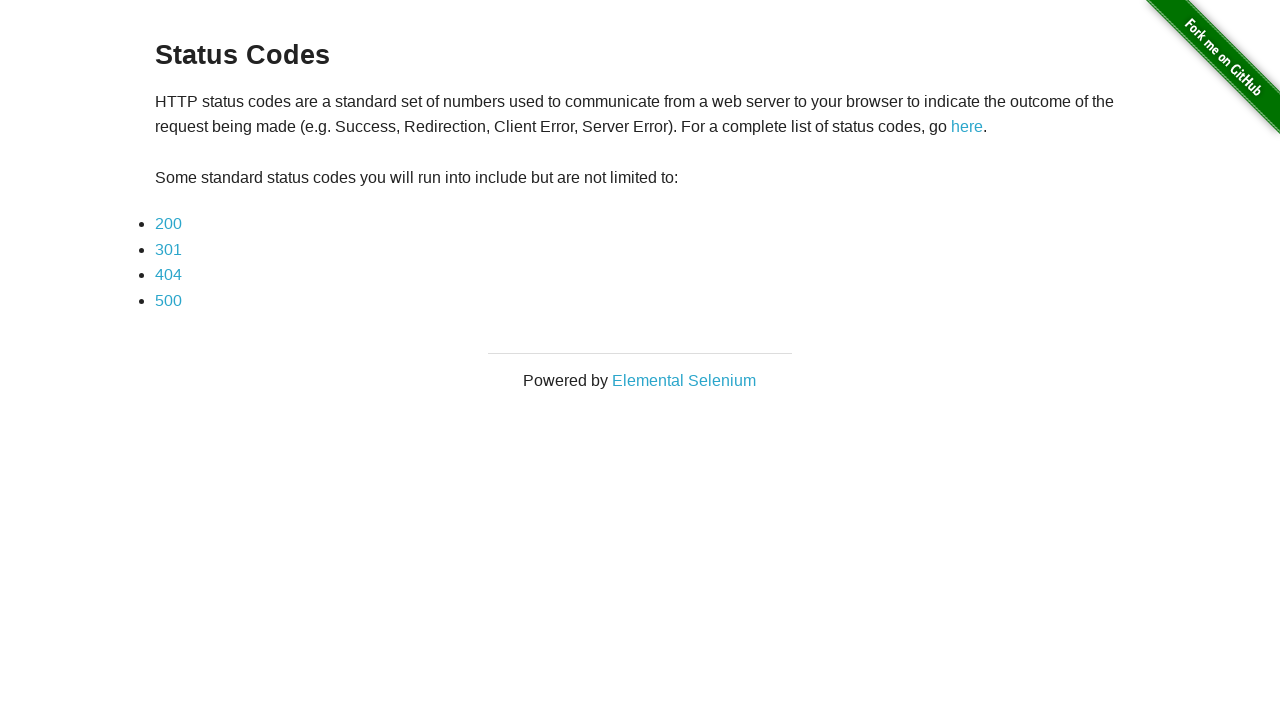